Tests popup window handling by opening multiple windows, switching between them, and filling a form in the child window

Starting URL: https://demo.automationtesting.in/Windows.html

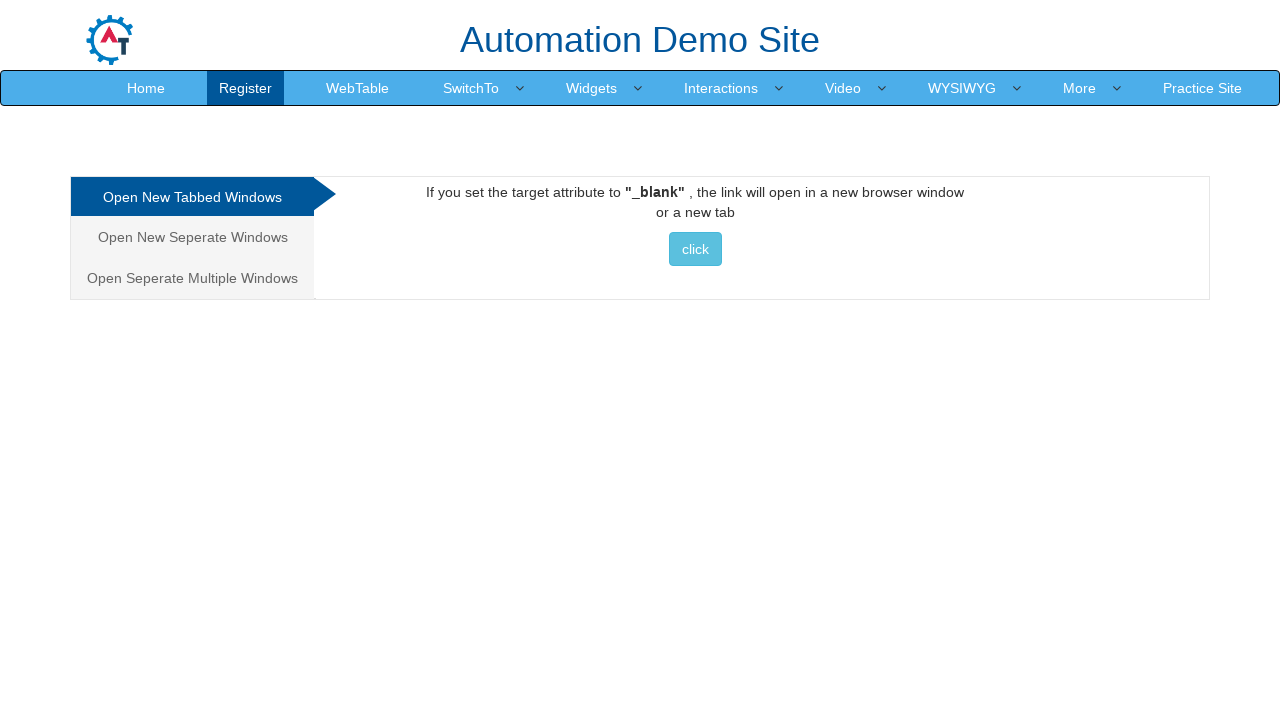

Clicked on 'Open Separate Multiple Windows' tab at (192, 278) on xpath=//a[normalize-space()='Open Seperate Multiple Windows']
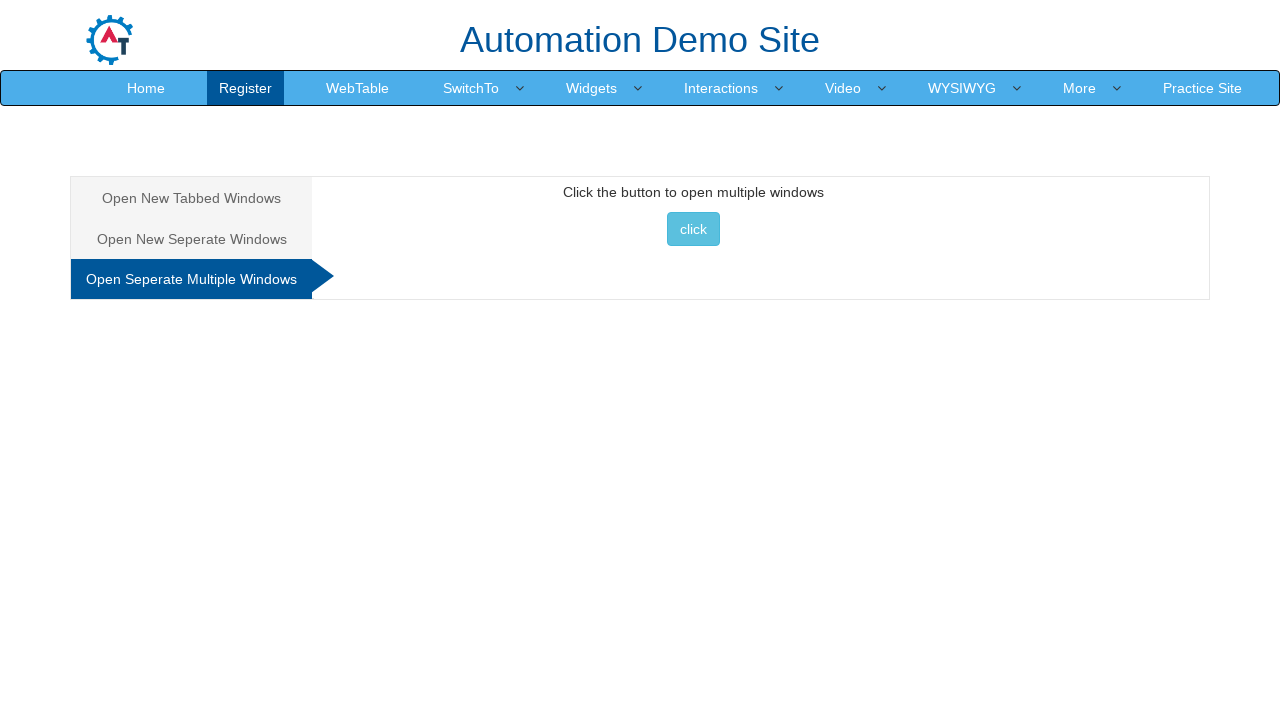

Clicked button to open new window at (693, 229) on xpath=//body/div[1]/div[1]/div[1]/div[1]/div[2]/div[3]/button[1]
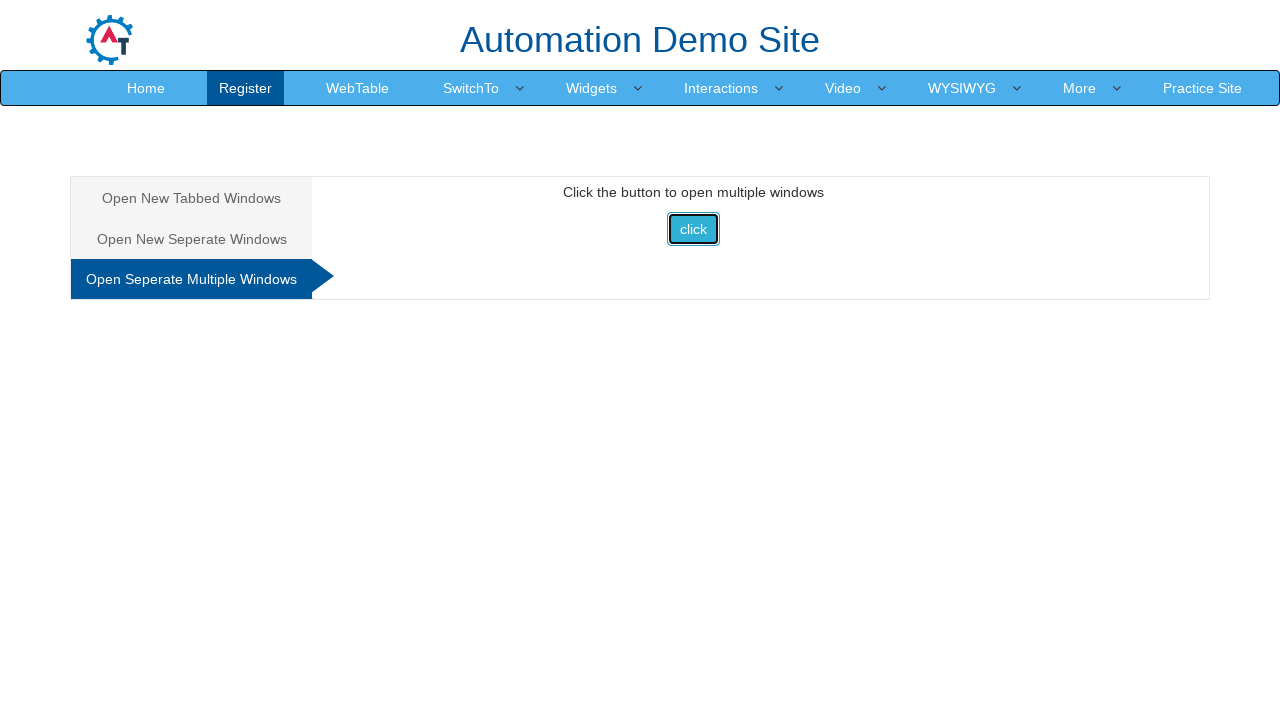

New window page loaded
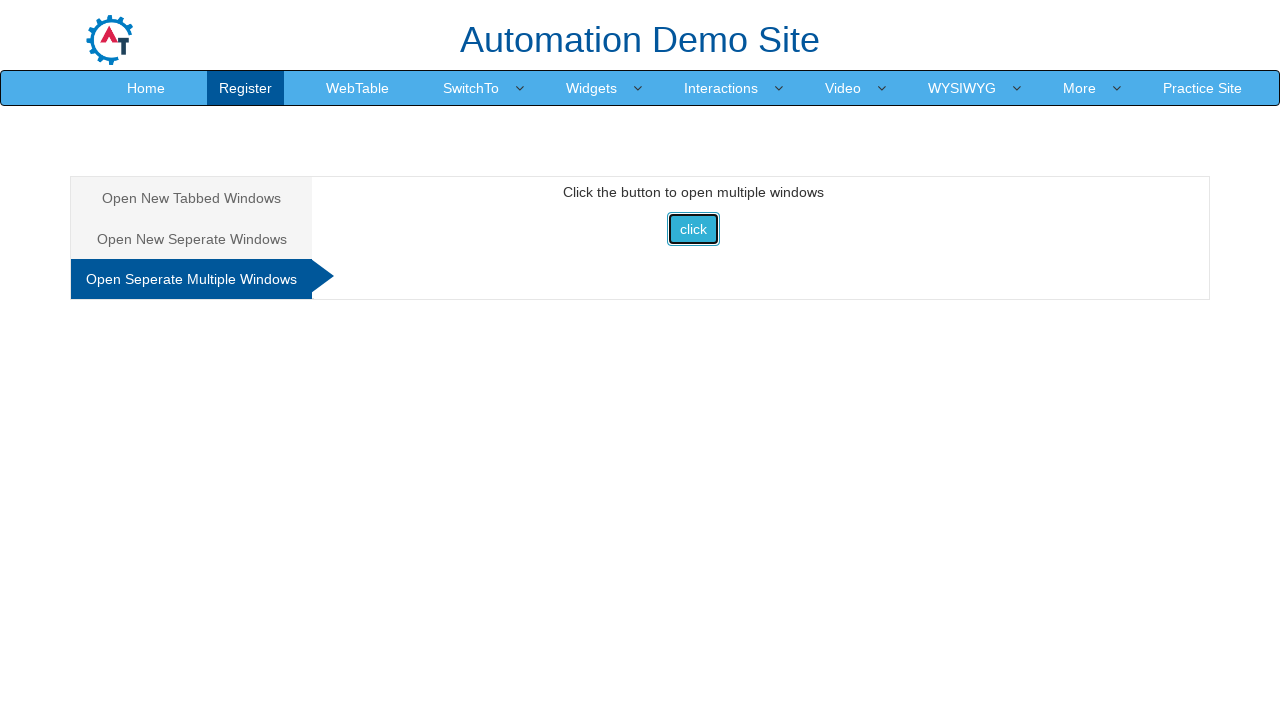

Closed the popup window
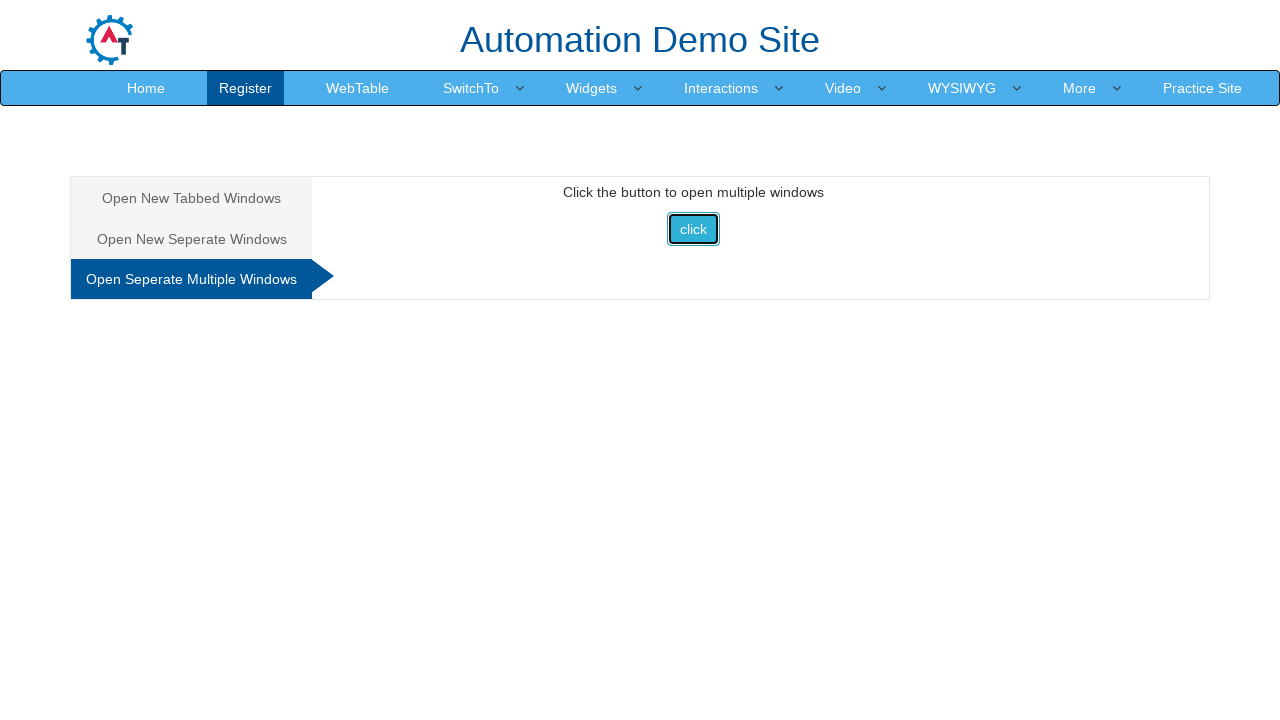

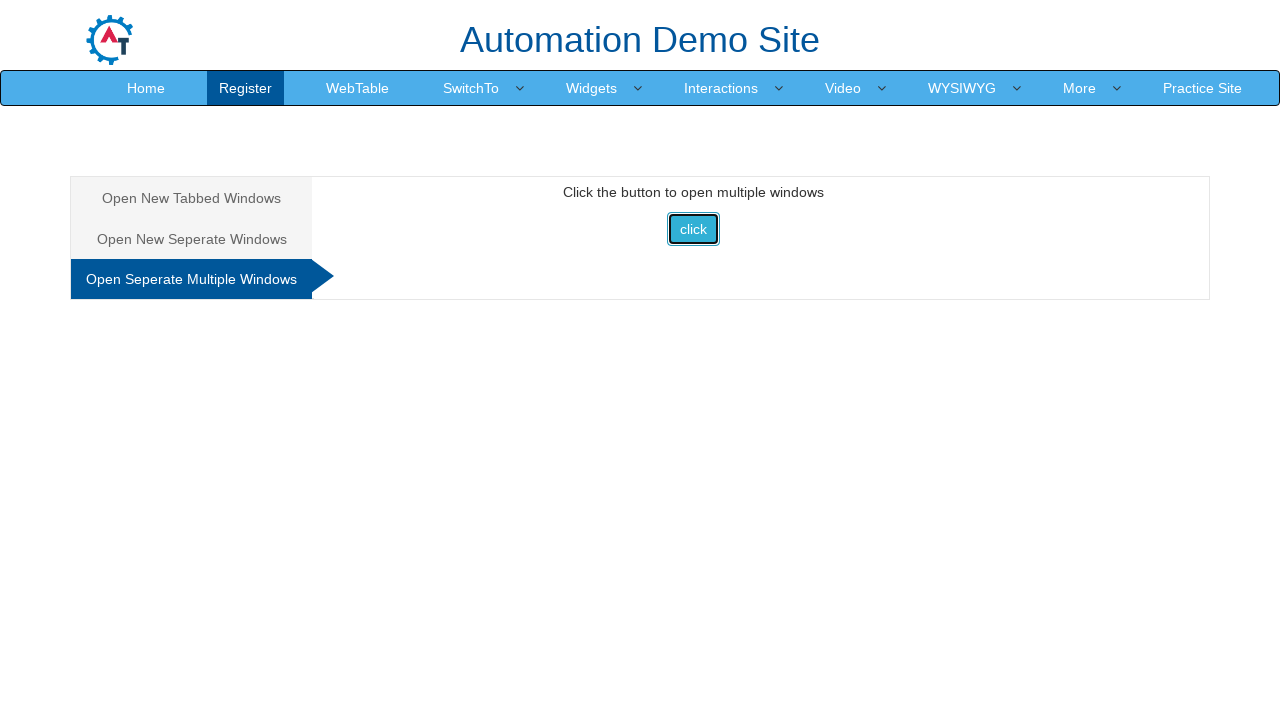